Opens the hamburger menu and navigates to the login page through the menu

Starting URL: https://katalon-demo-cura.herokuapp.com/

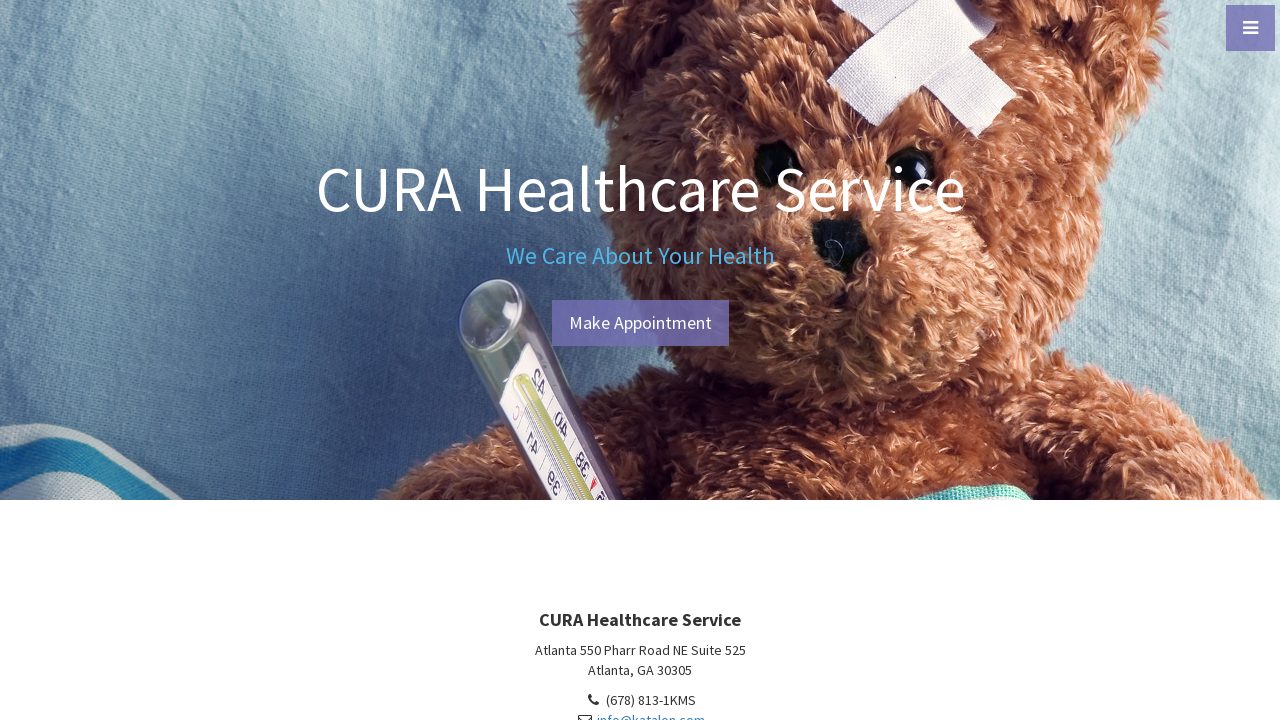

Clicked hamburger menu to open navigation at (1250, 28) on #menu-toggle
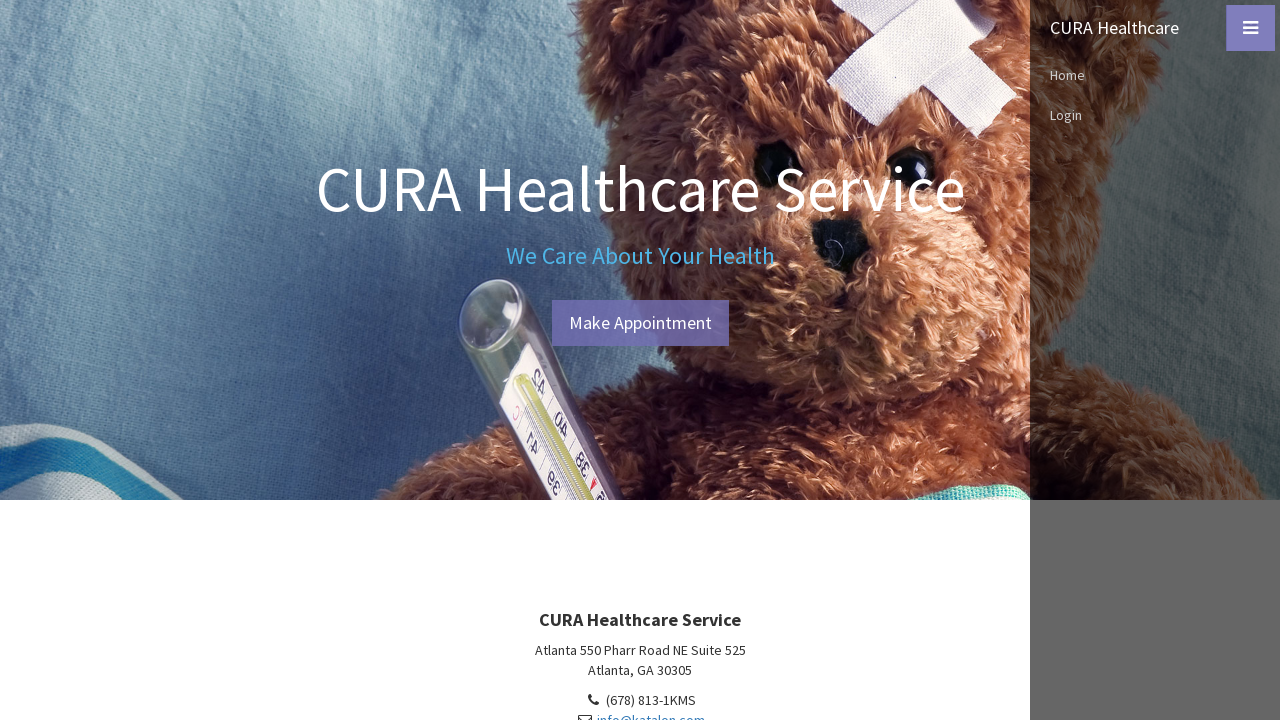

Clicked login option in hamburger menu at (1155, 115) on #sidebar-wrapper > ul > li:nth-child(4) > a
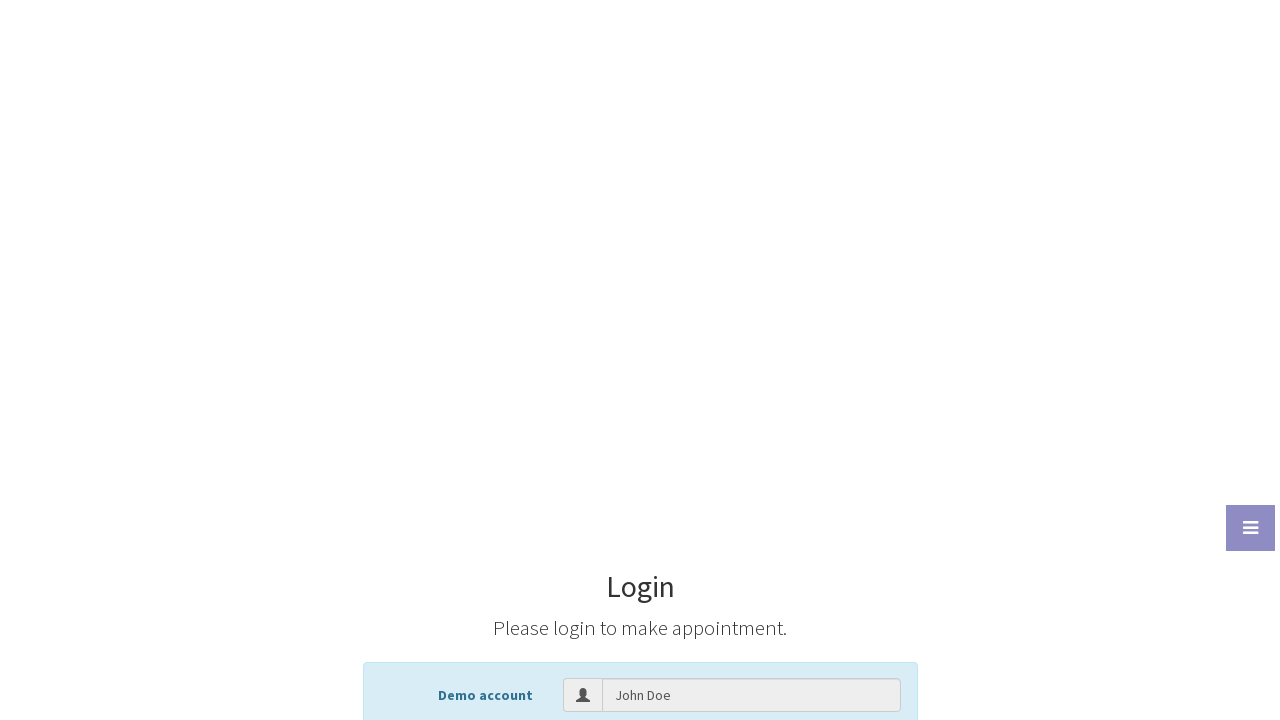

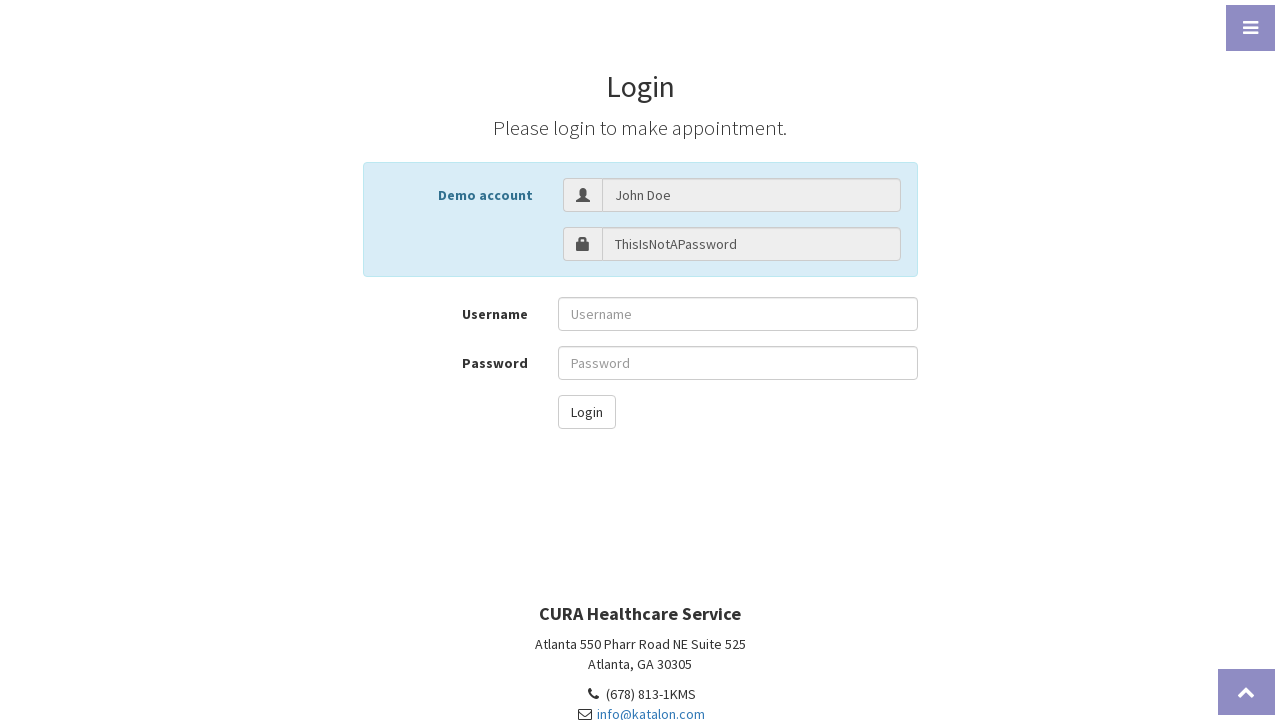